Tests adding a task "JavaScrypt" to the todo list and verifies it was added successfully

Starting URL: https://lambdatest.github.io/sample-todo-app/

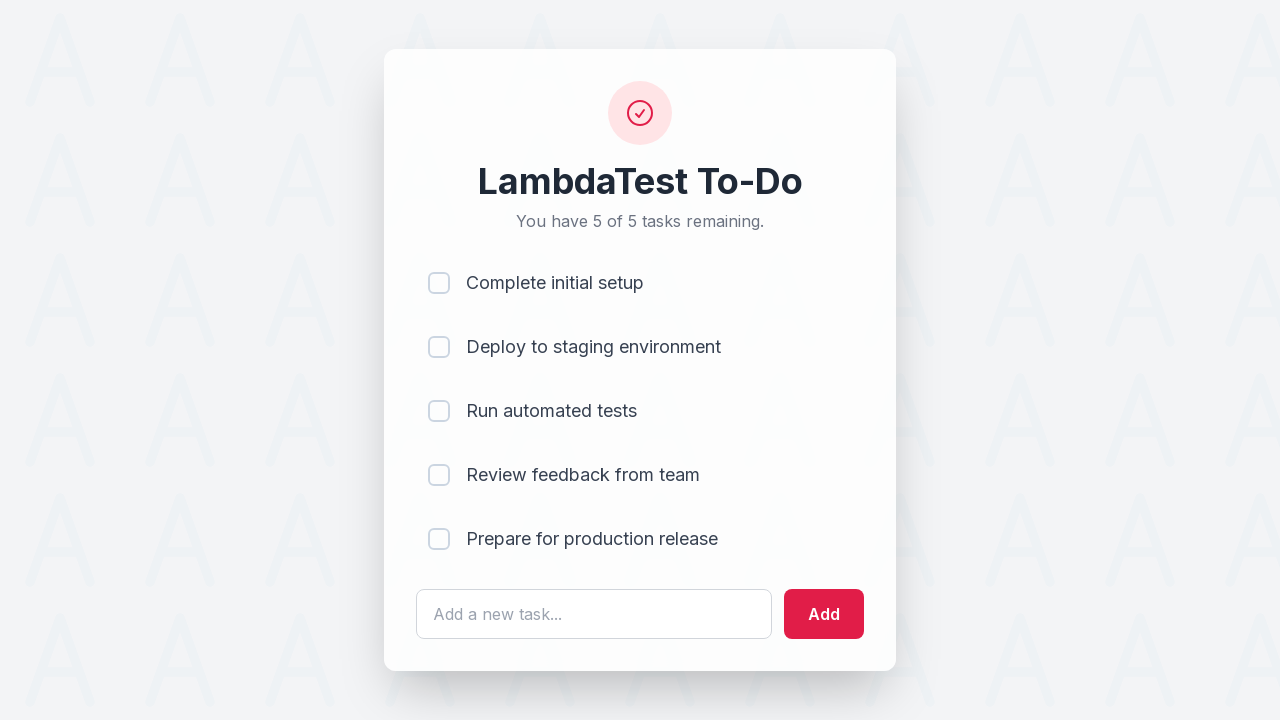

Filled task input field with 'JavaScrypt' on #sampletodotext
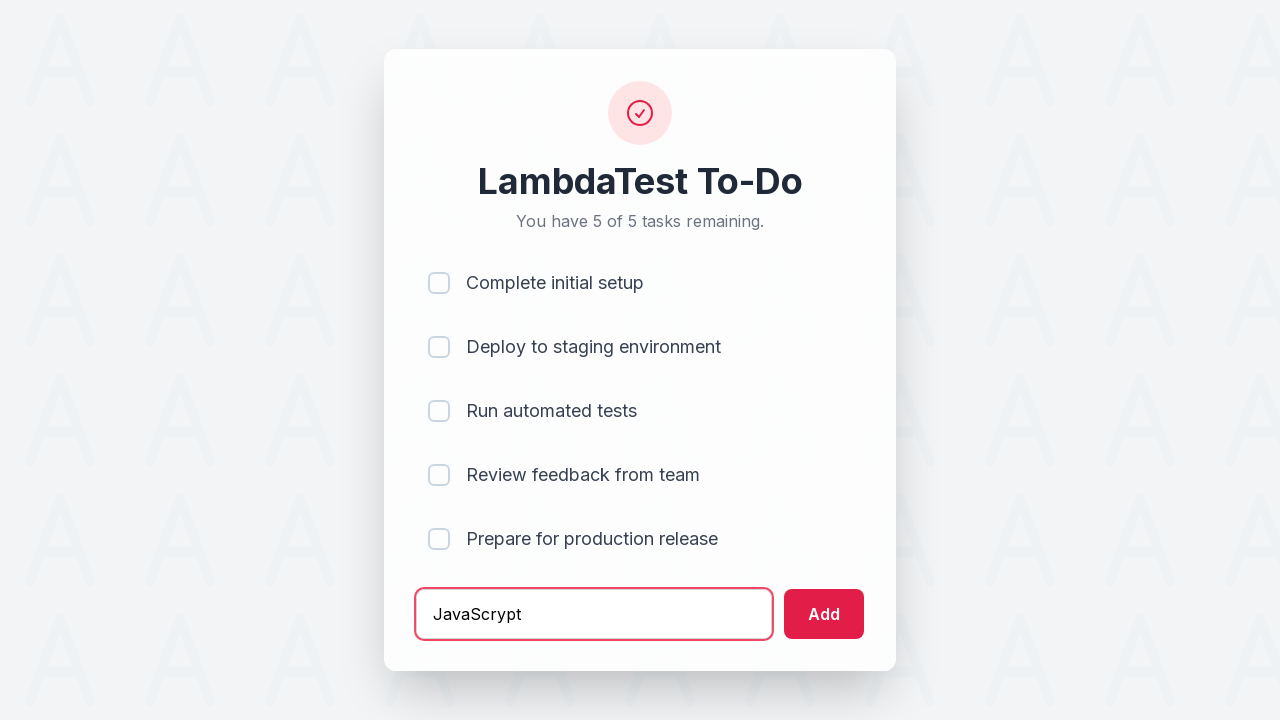

Pressed Enter to add the task on #sampletodotext
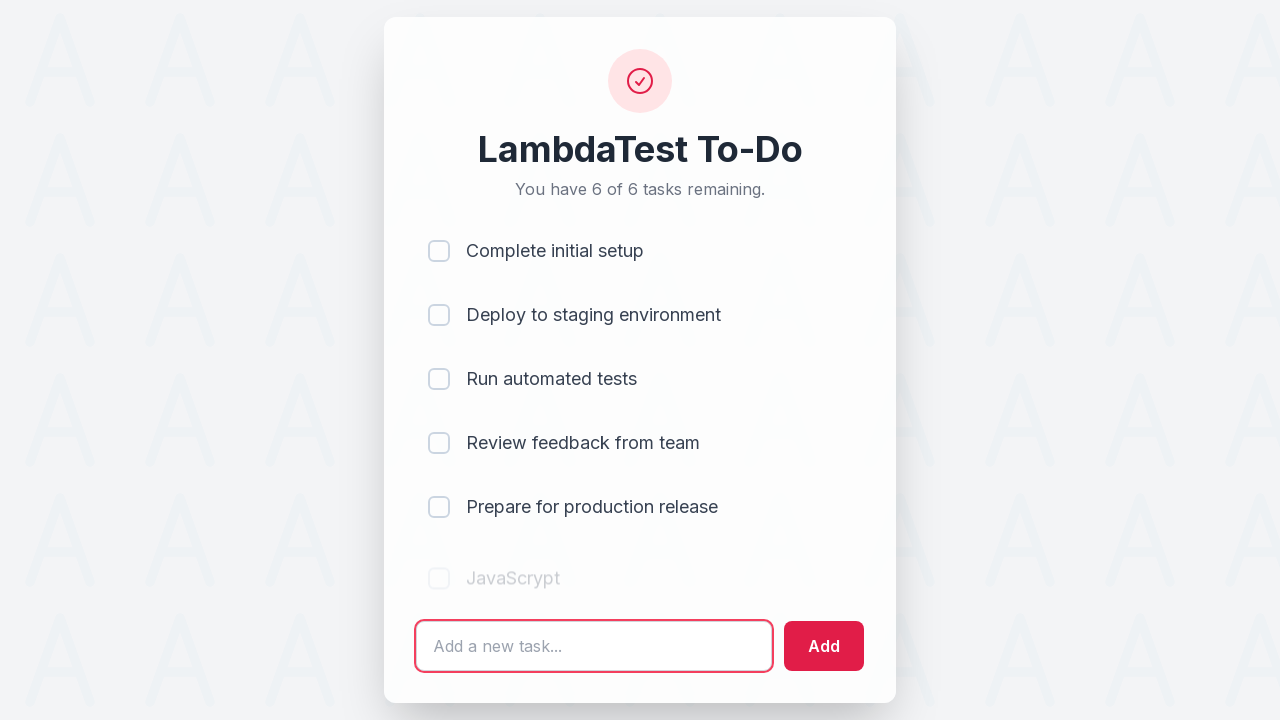

Verified the task 'JavaScrypt' was added successfully to the todo list
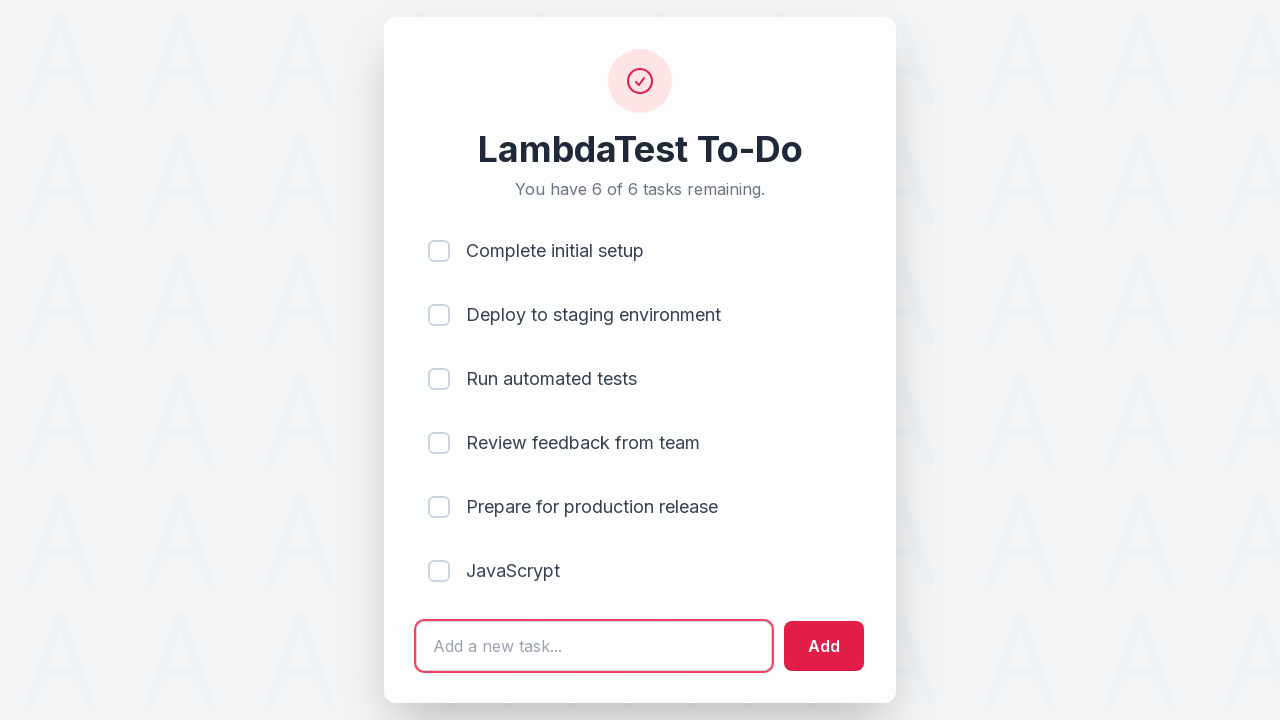

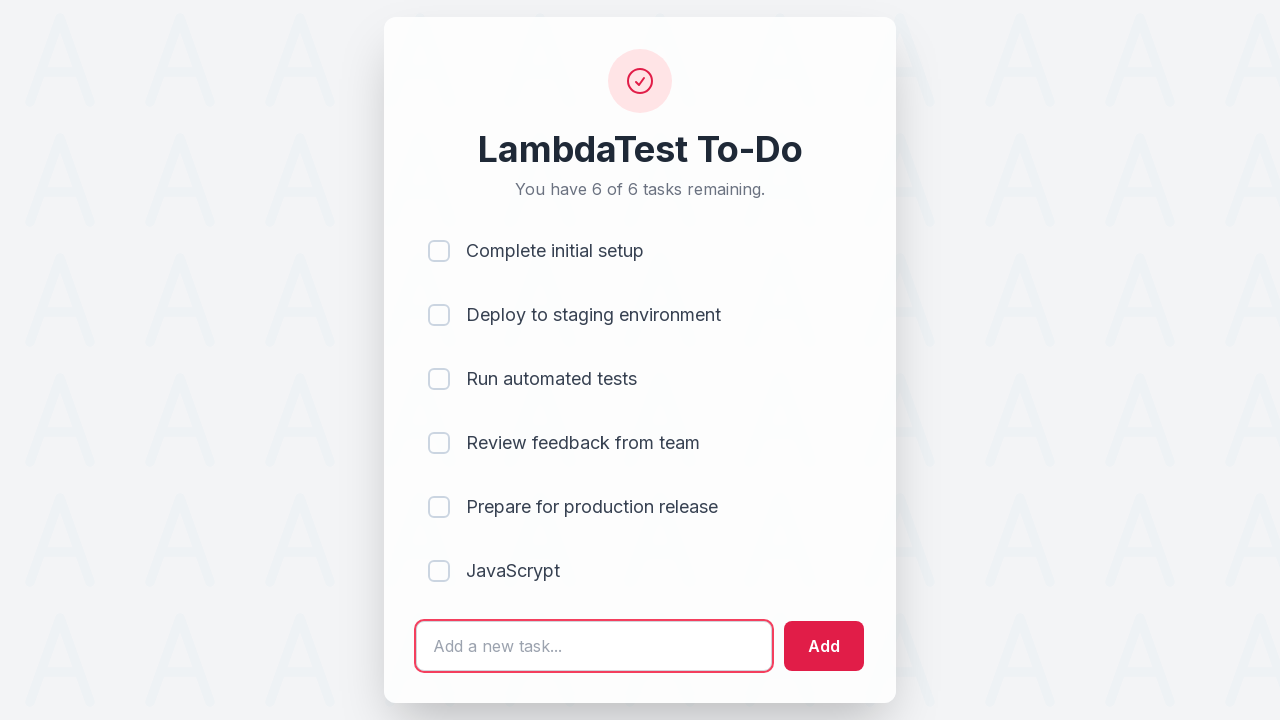